Tests clicking a confirmation button, accepting the confirmation alert, and verifying the result text shows the correct confirmation message

Starting URL: https://demoqa.com/alerts

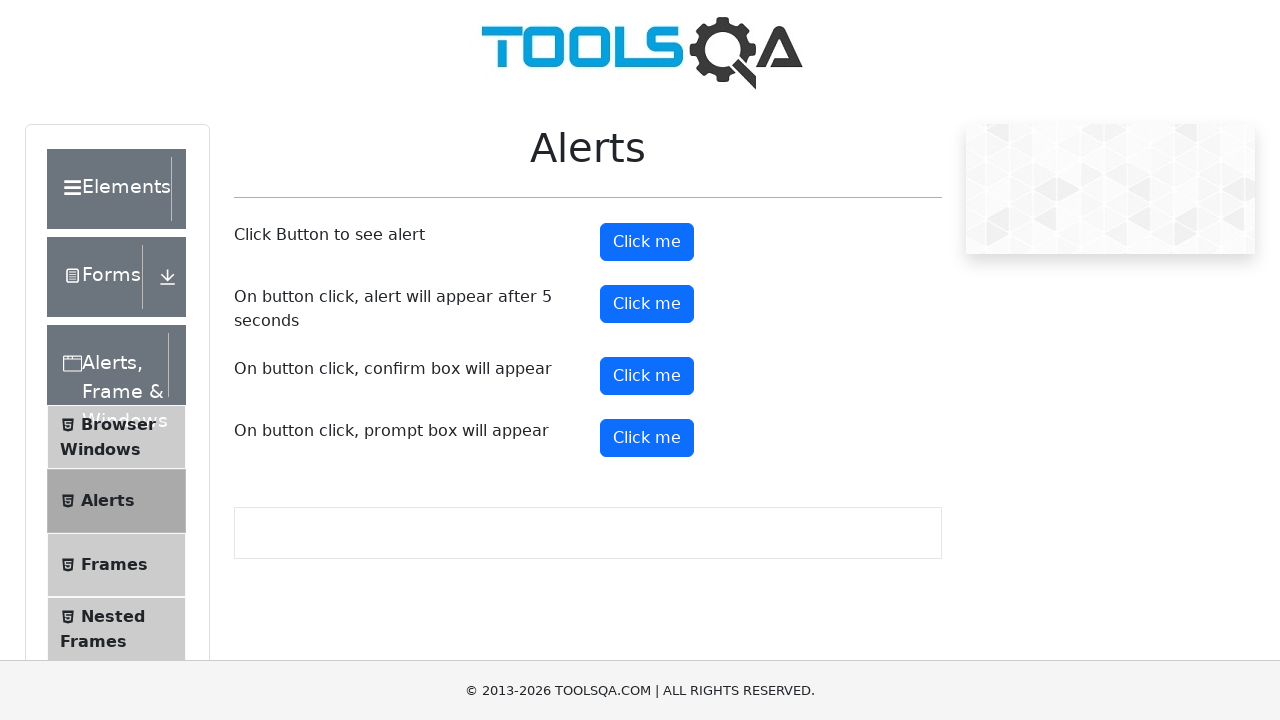

Set up dialog handler to accept confirmation alerts
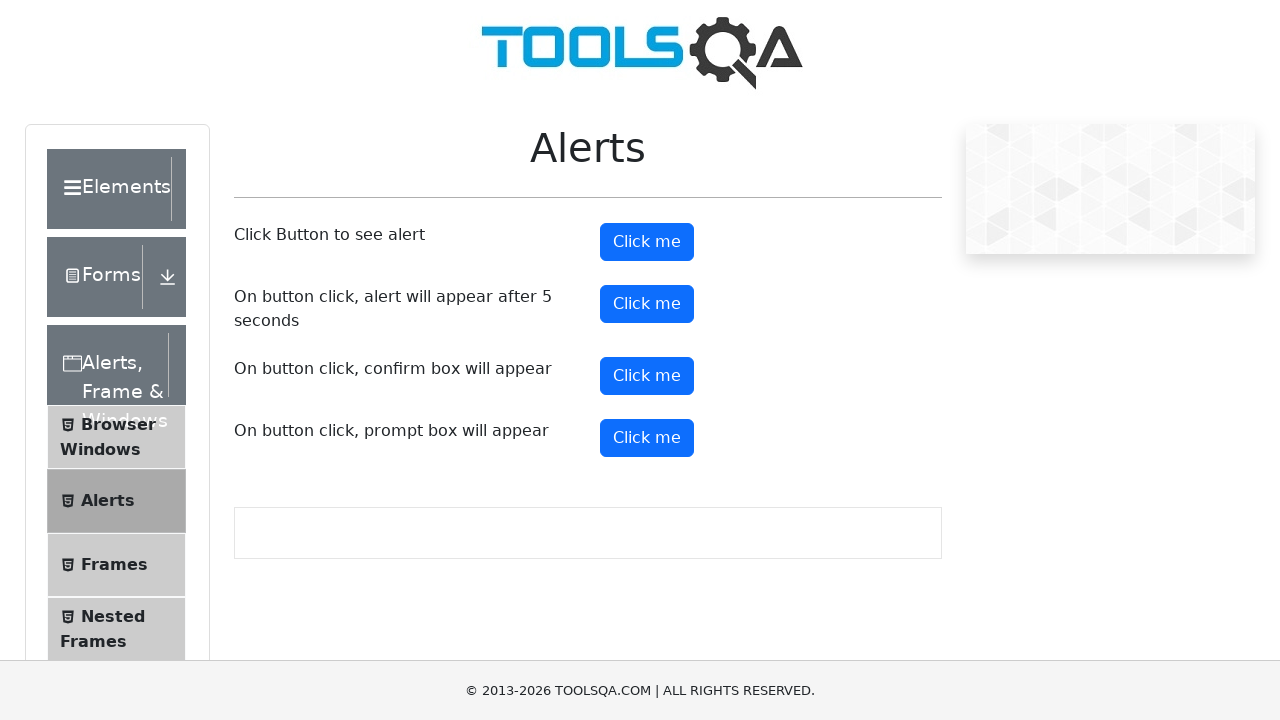

Clicked the confirmation alert button at (647, 376) on #confirmButton
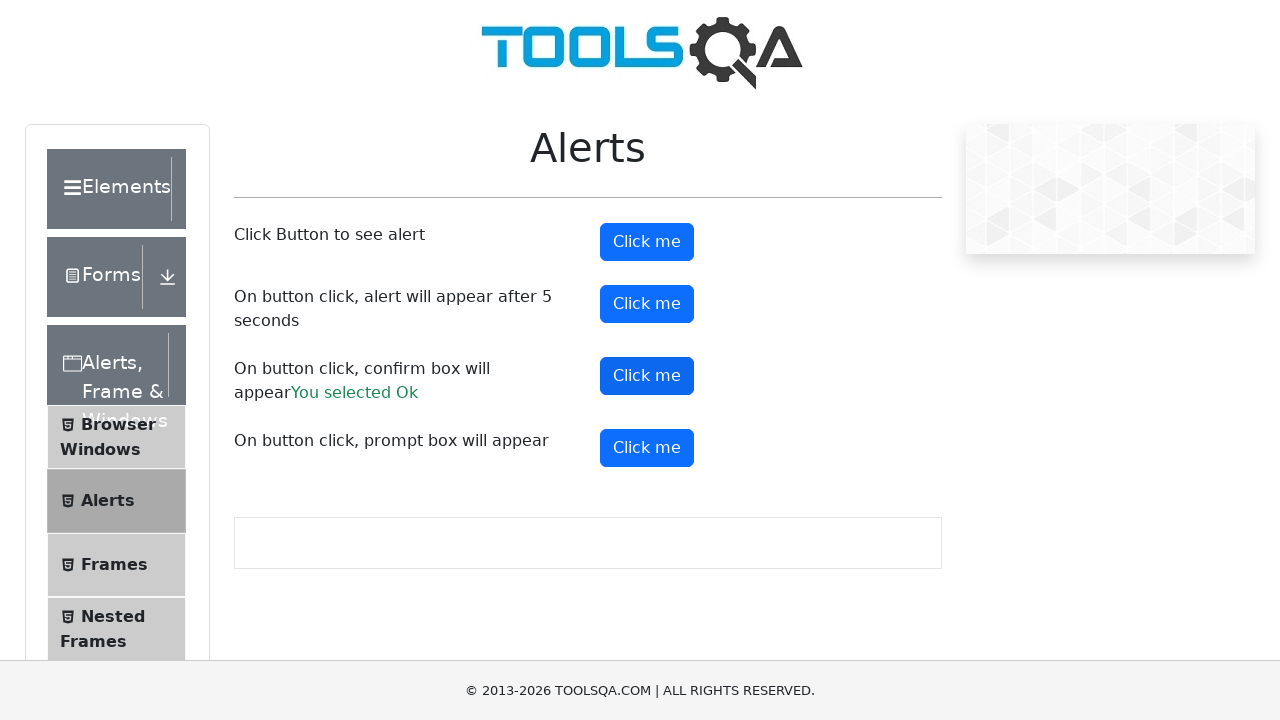

Confirmation result element loaded
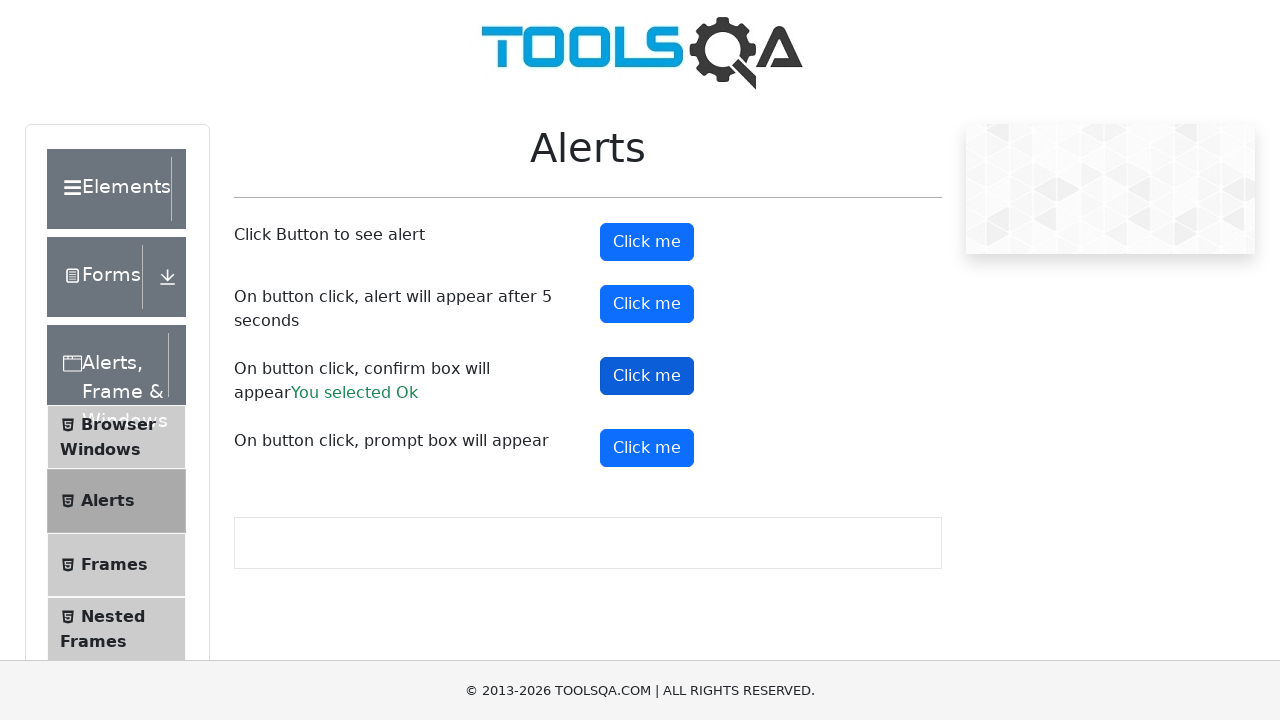

Verified confirmation result text shows 'You selected Ok'
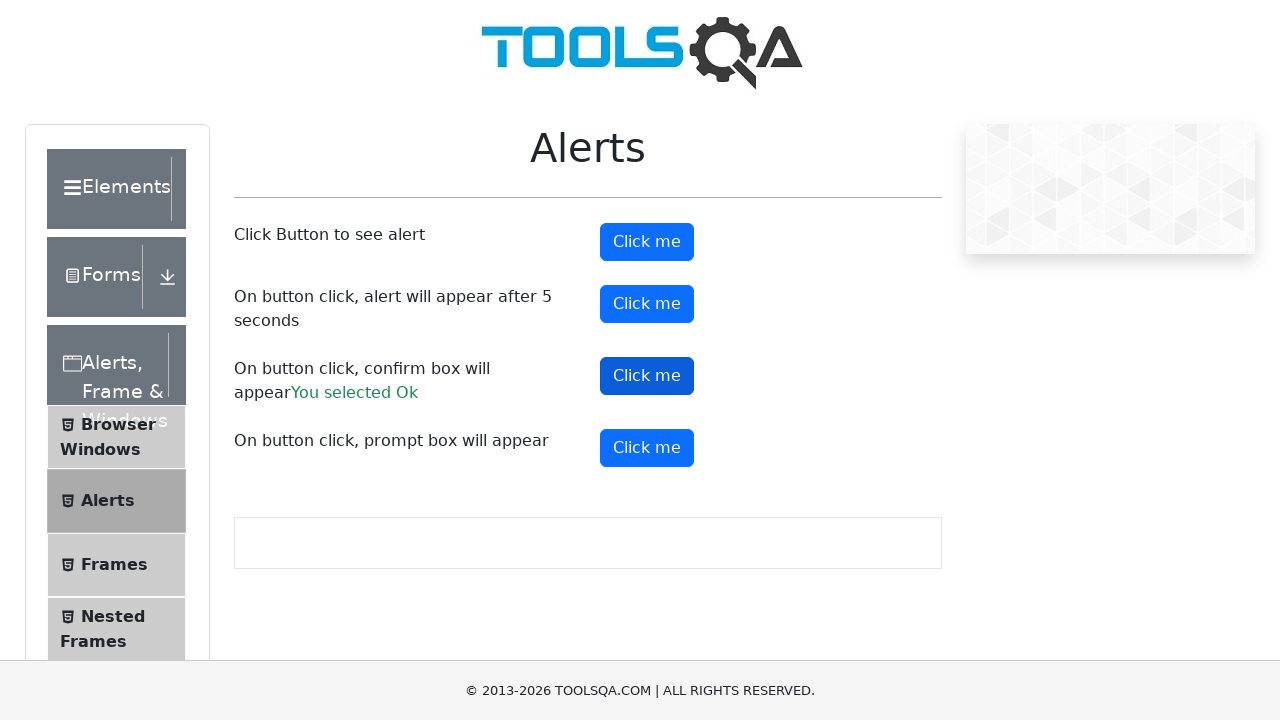

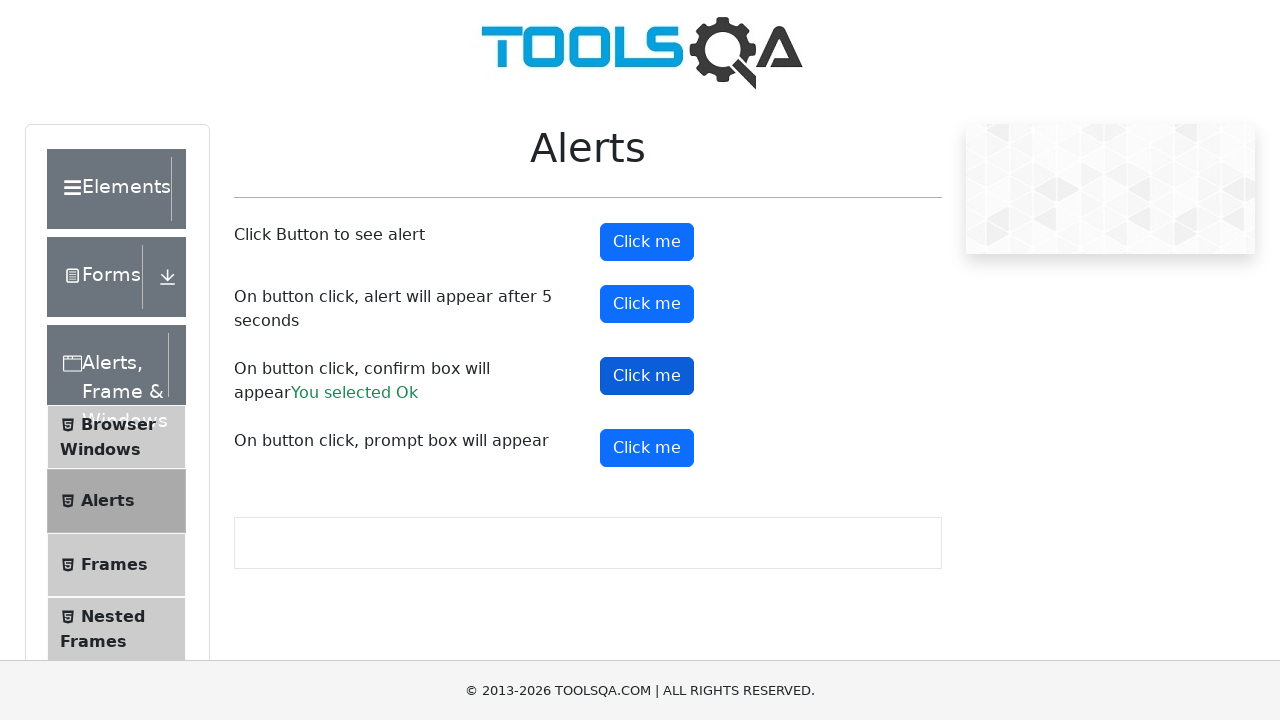